Tests adding book to basket and viewing the cart subtotal

Starting URL: http://practice.automationtesting.in

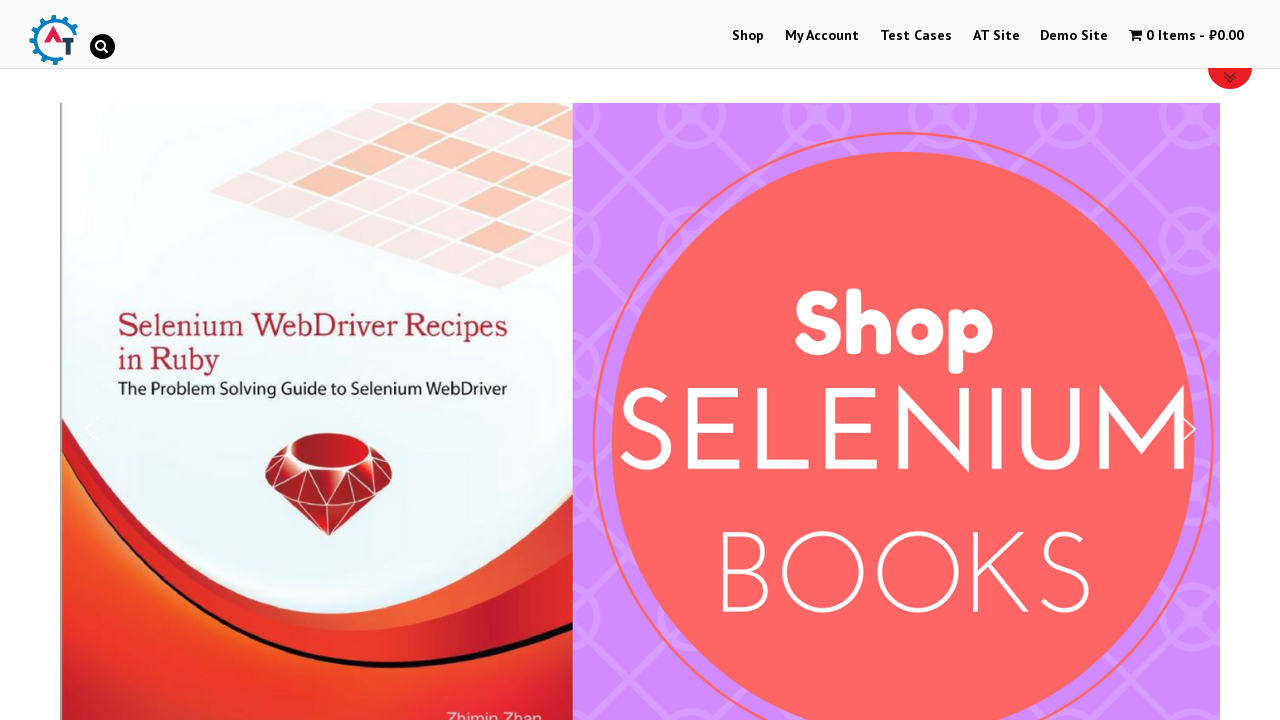

Clicked on Shop Menu at (748, 36) on xpath=//li[@id='menu-item-40']
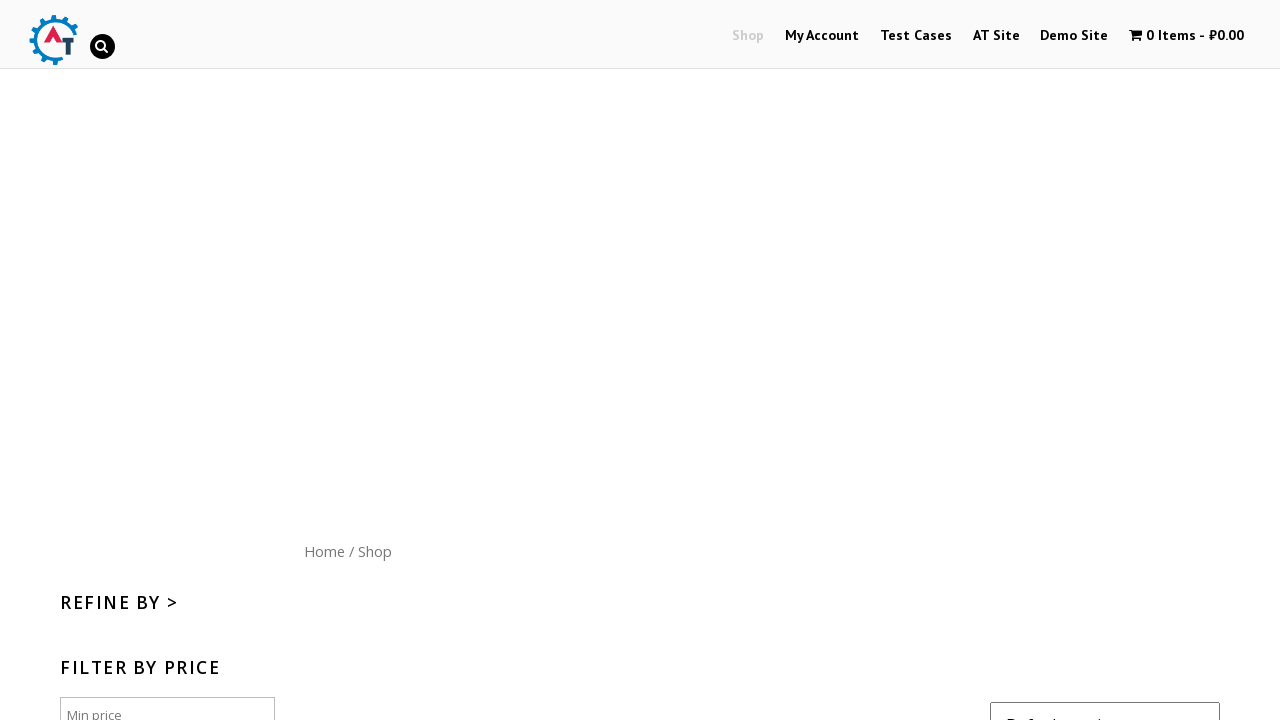

Clicked on Home menu button at (324, 551) on xpath=//div[@id='content']/nav/a
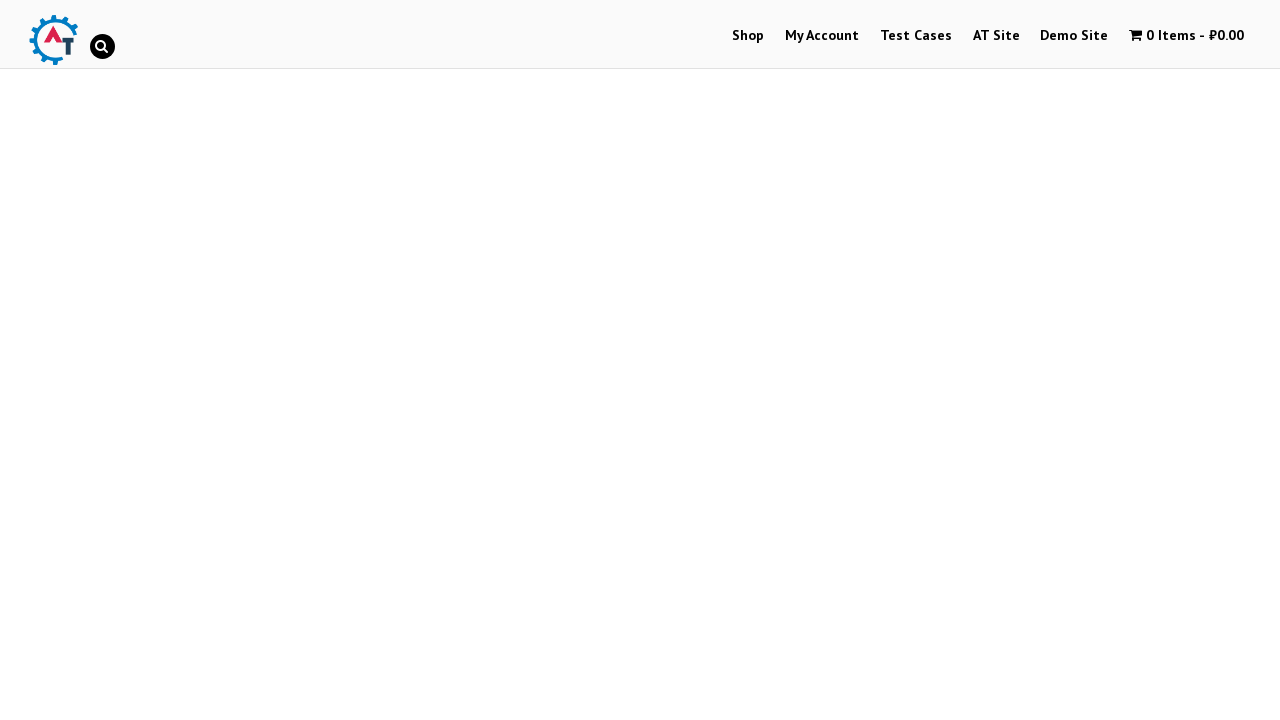

Clicked on Mastering JavaScript book image at (1039, 361) on (//img[@title='Mastering JavaScript'])[1]
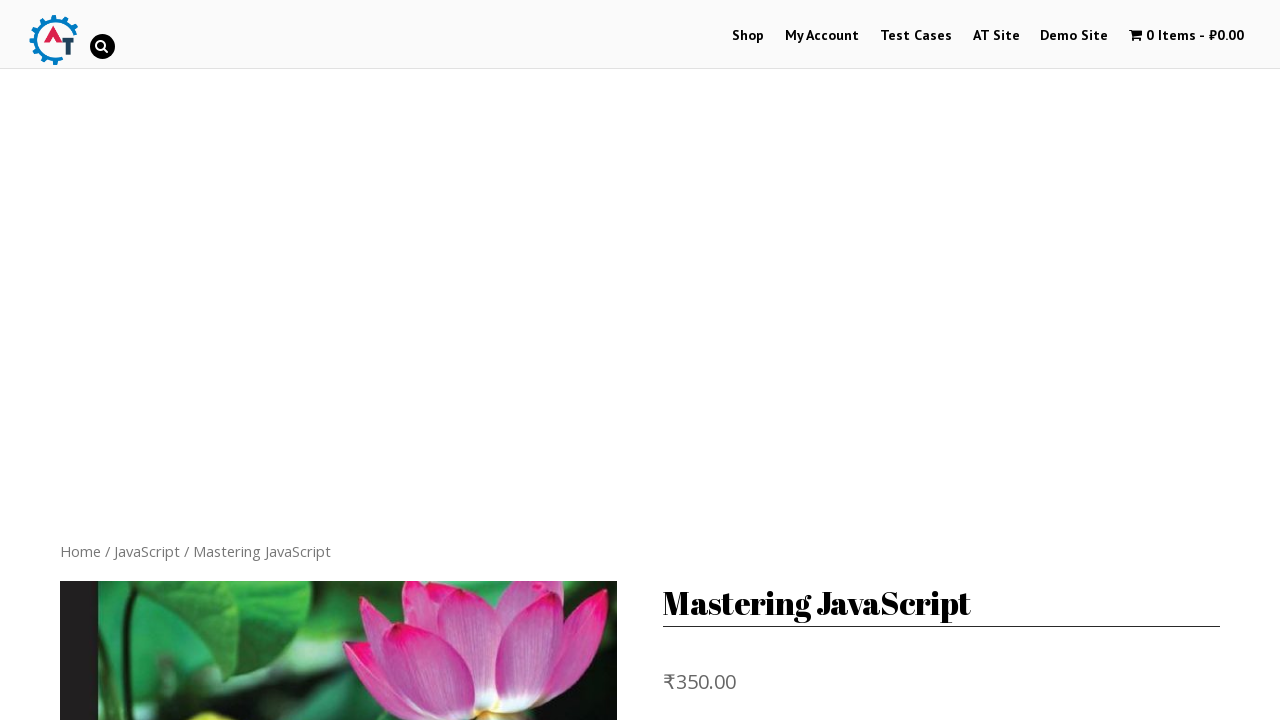

Product page loaded with Add to basket button
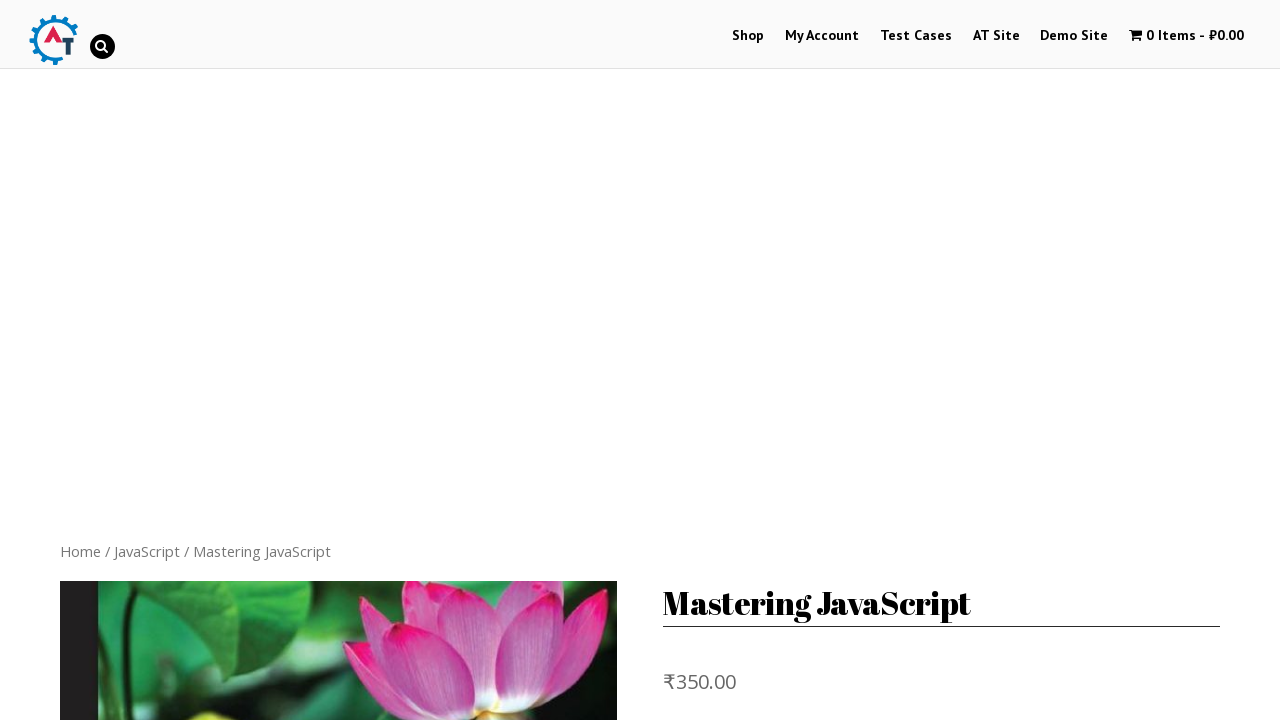

Clicked Add to basket button at (812, 361) on xpath=//button[normalize-space()='Add to basket']
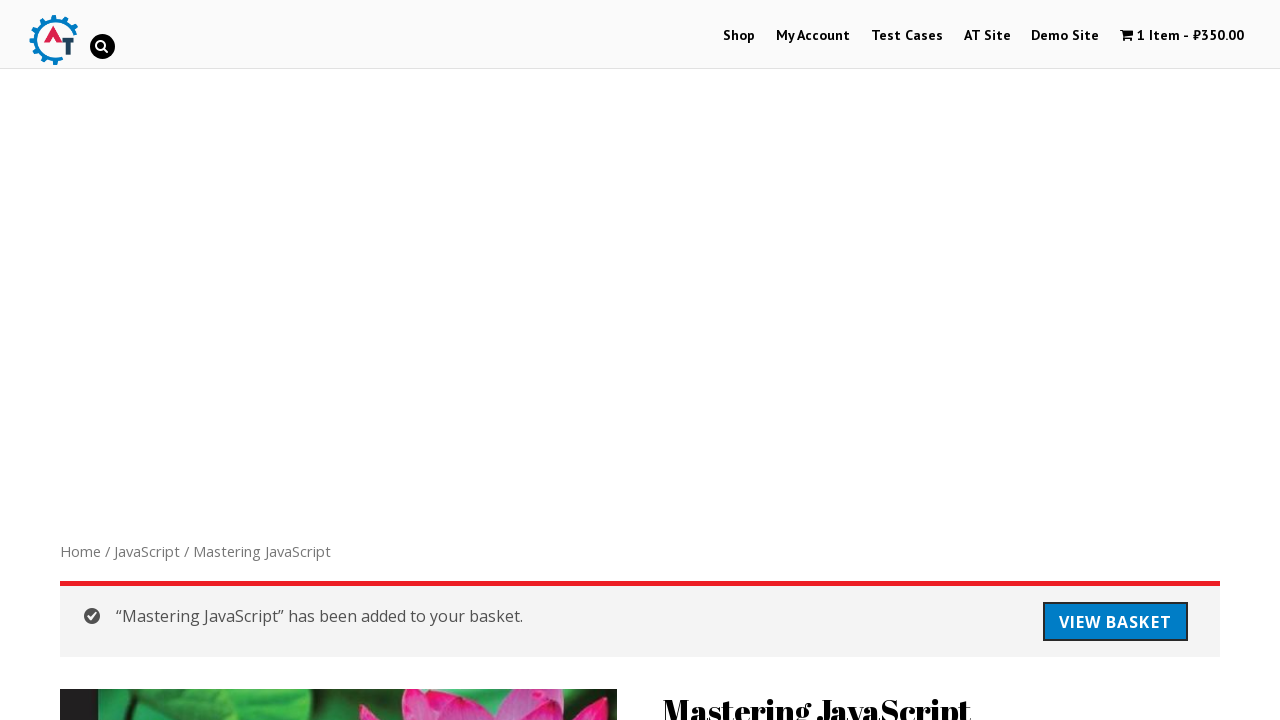

Success message appeared after adding book to basket
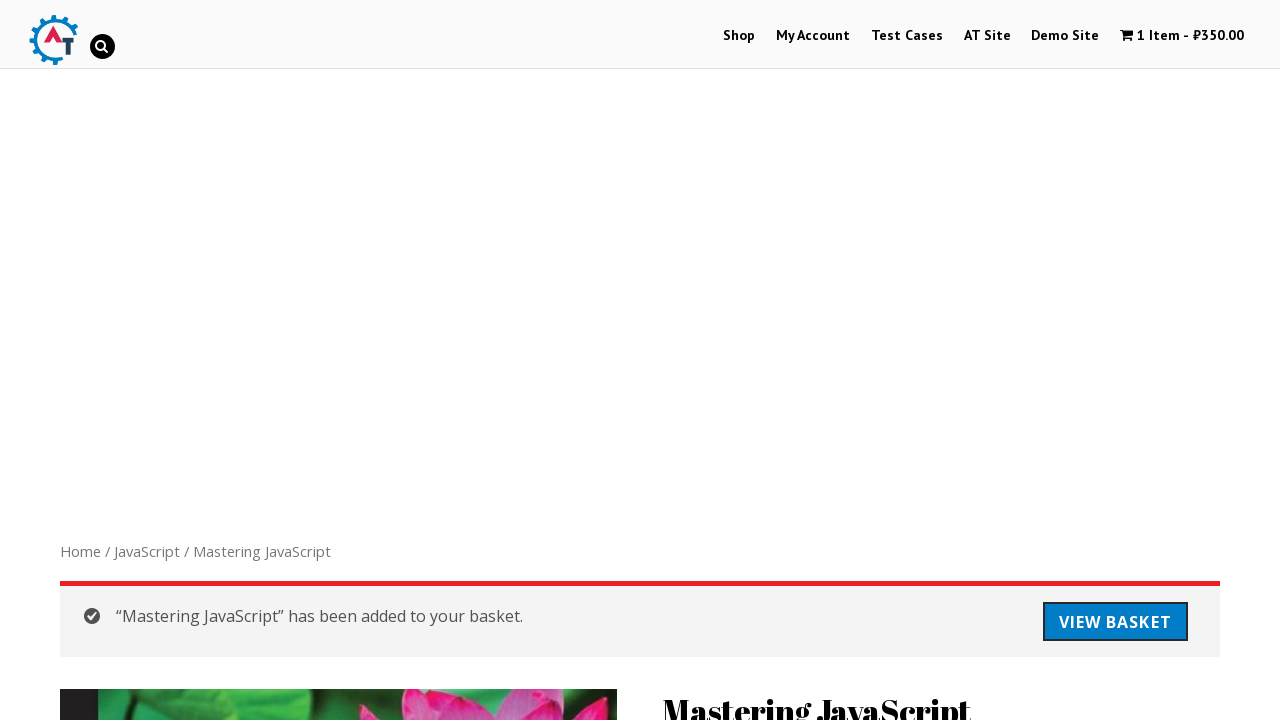

Clicked on View your shopping cart link at (1182, 36) on xpath=//a[@title='View your shopping cart']
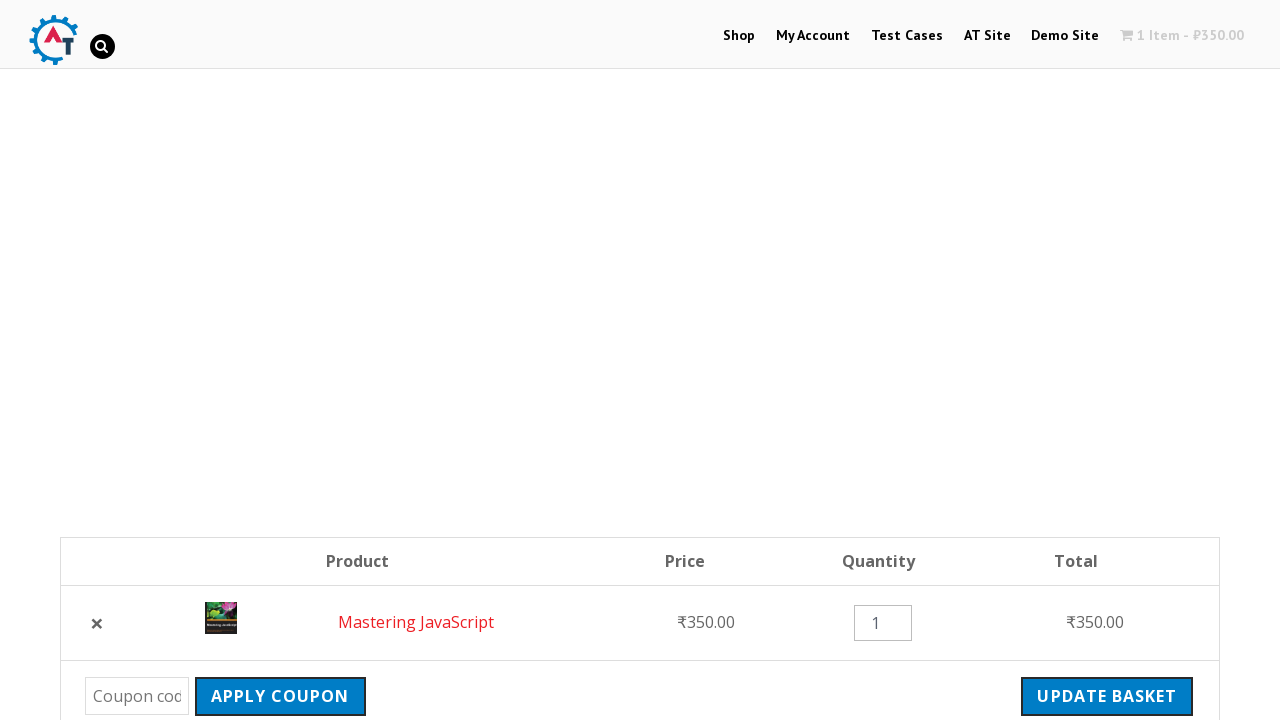

Cart page loaded and subtotal is visible
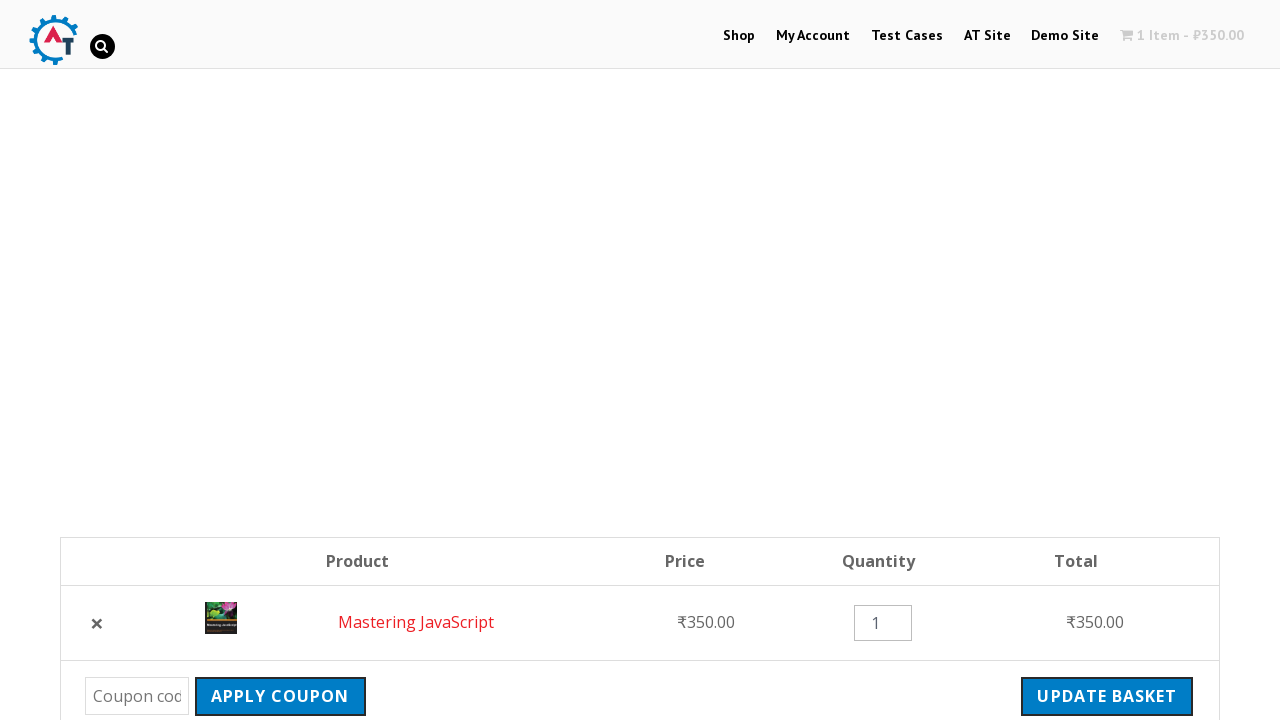

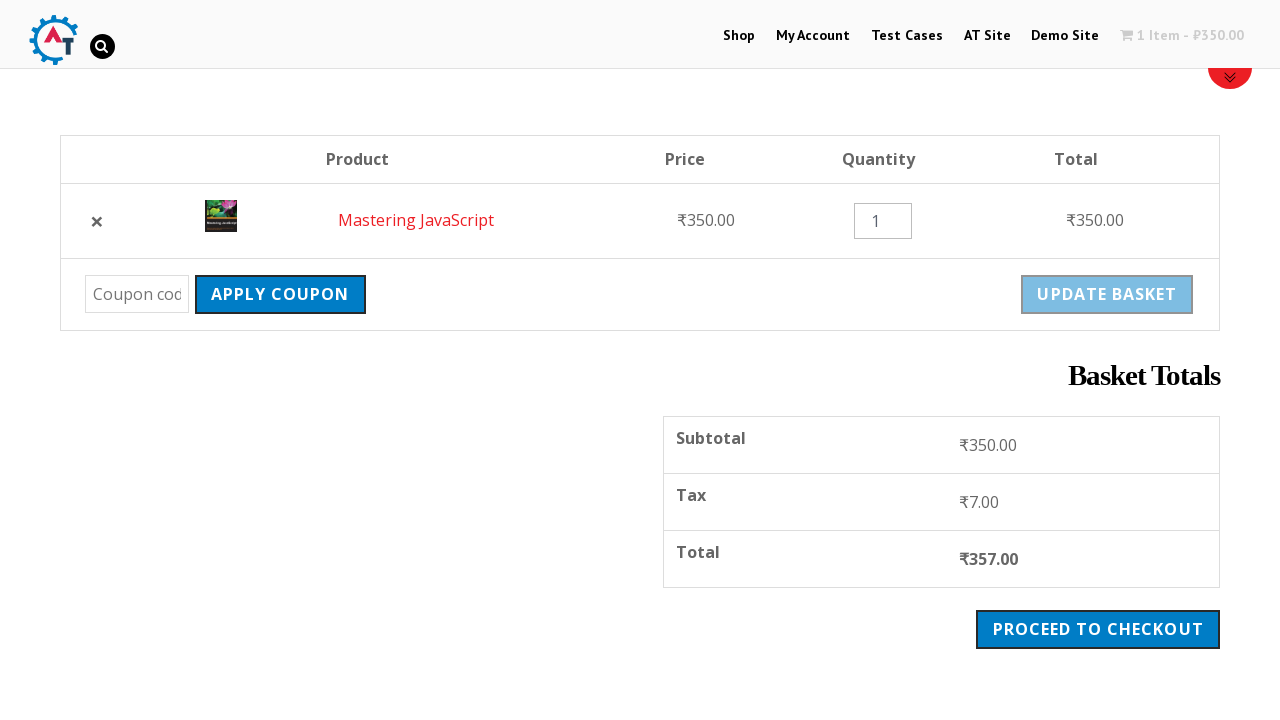